Navigates to Rahul Shetty Academy website and verifies the page loads by getting its title

Starting URL: https://rahulshettyacademy.com

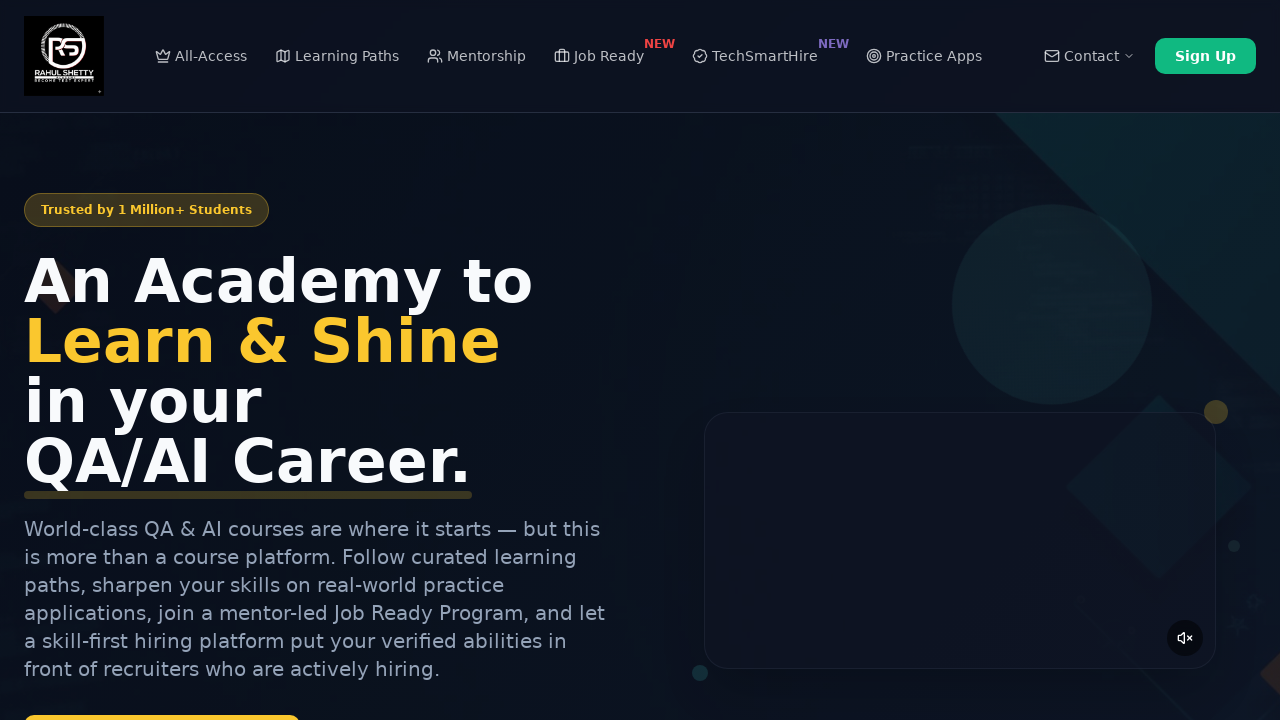

Navigated to Rahul Shetty Academy website
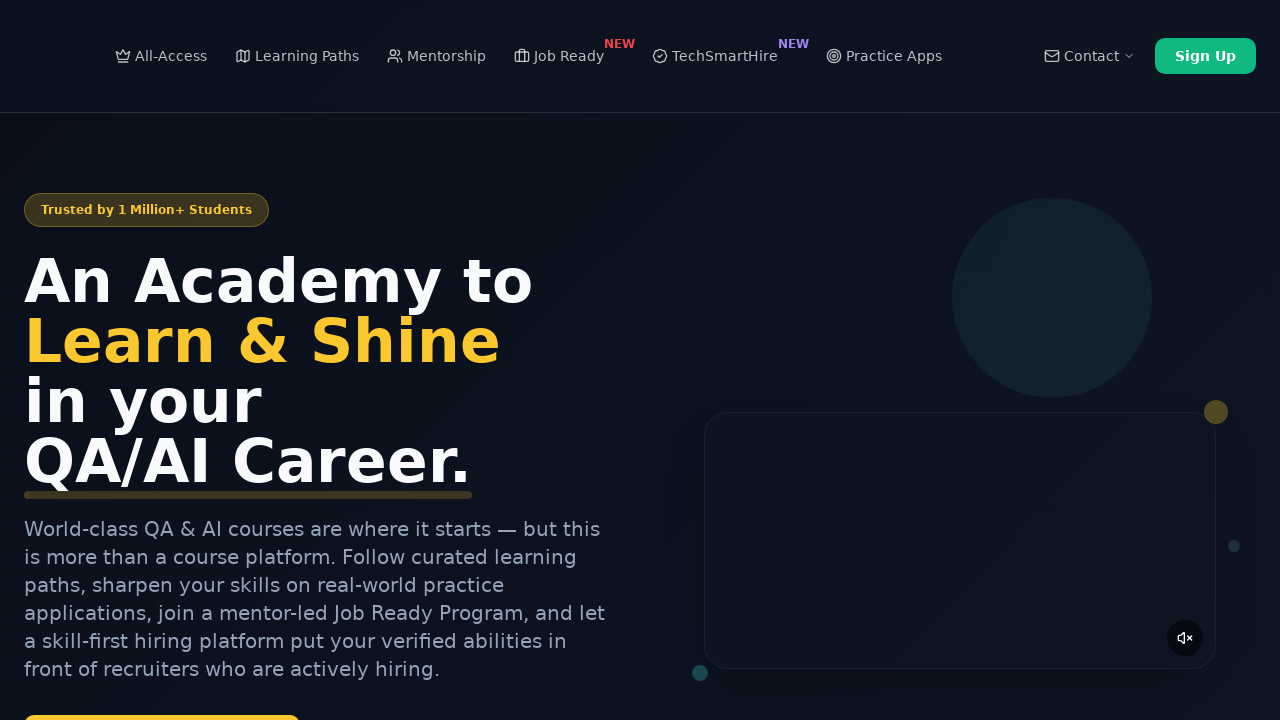

Retrieved page title: Rahul Shetty Academy | QA Automation, Playwright, AI Testing & Online Training
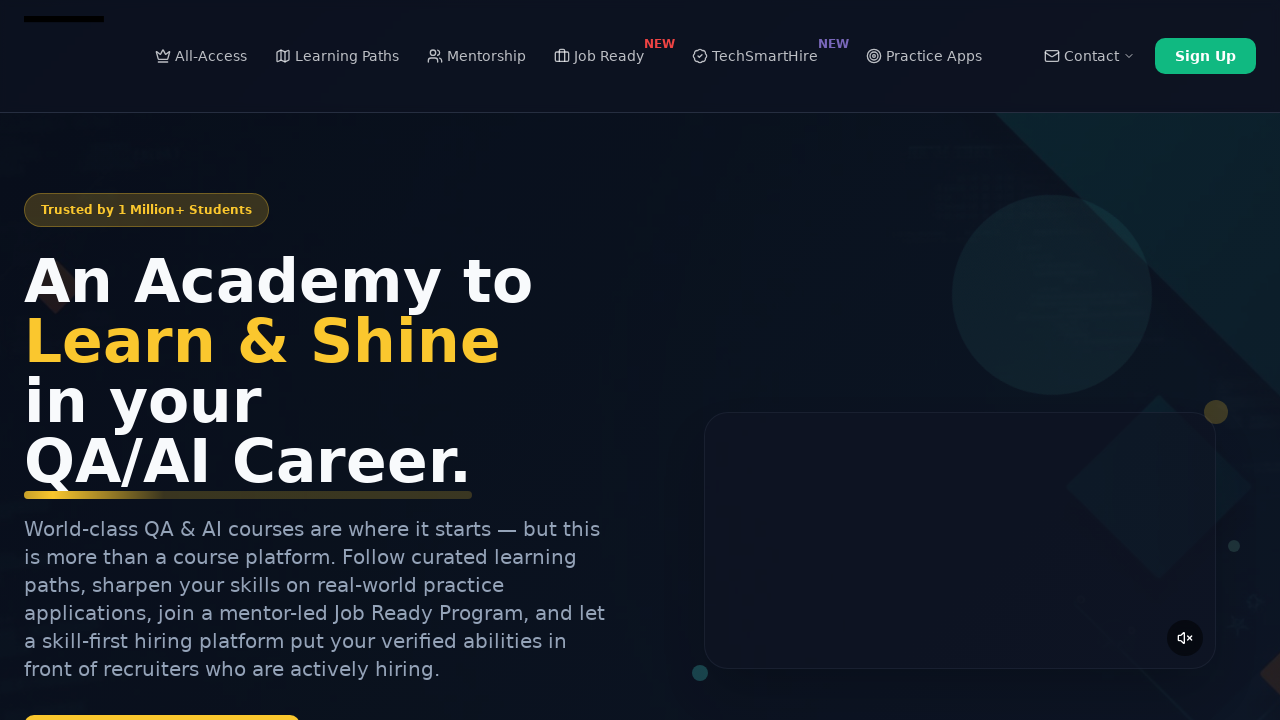

Printed page title to console
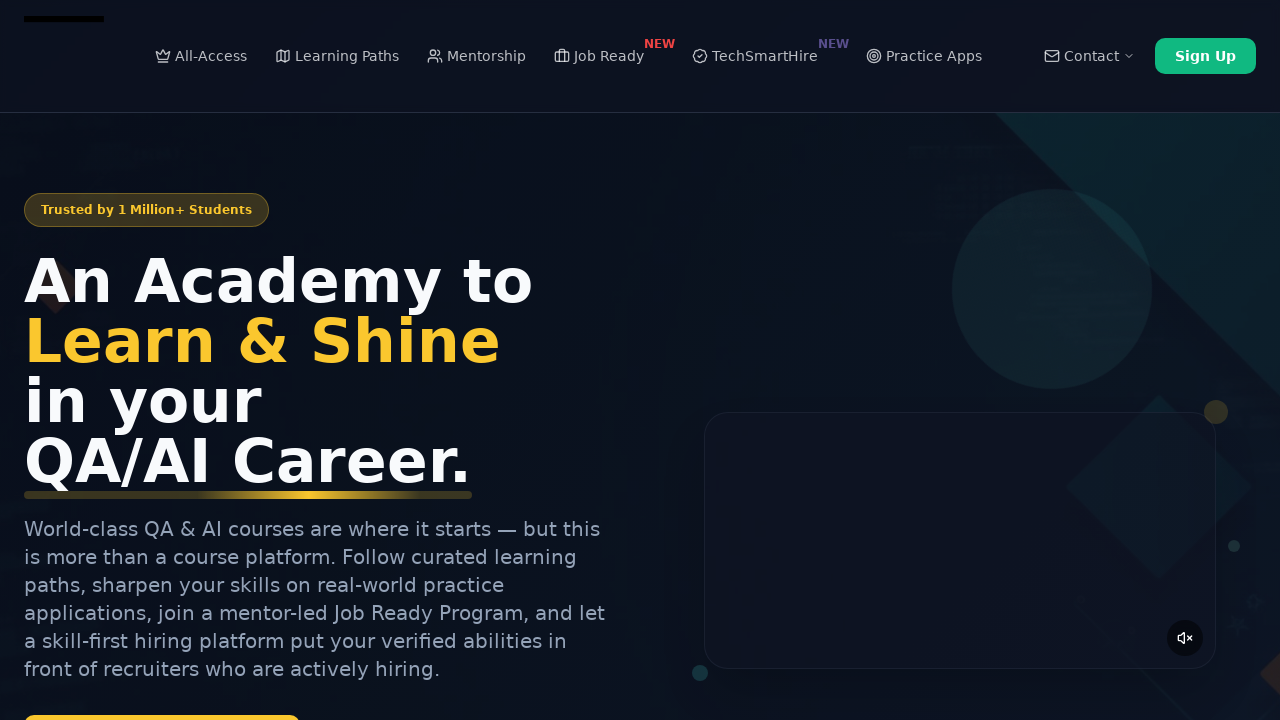

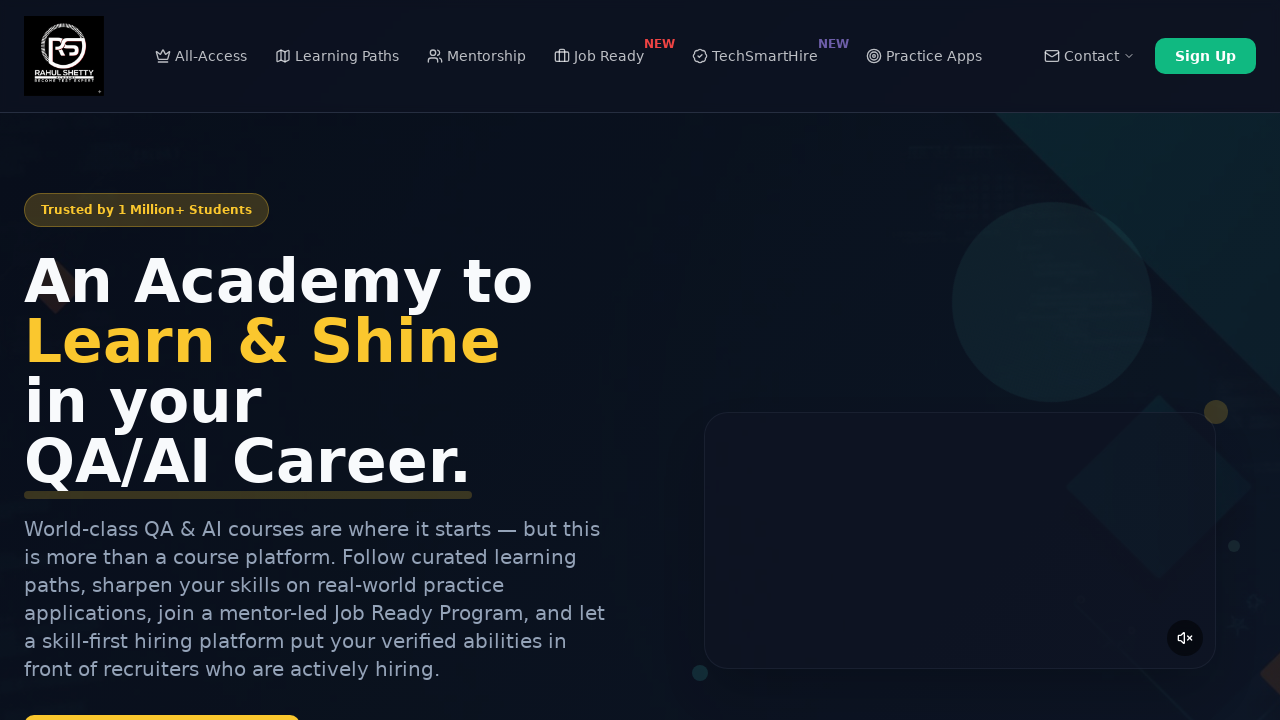